Tests browser back button navigation between filter views.

Starting URL: https://demo.playwright.dev/todomvc

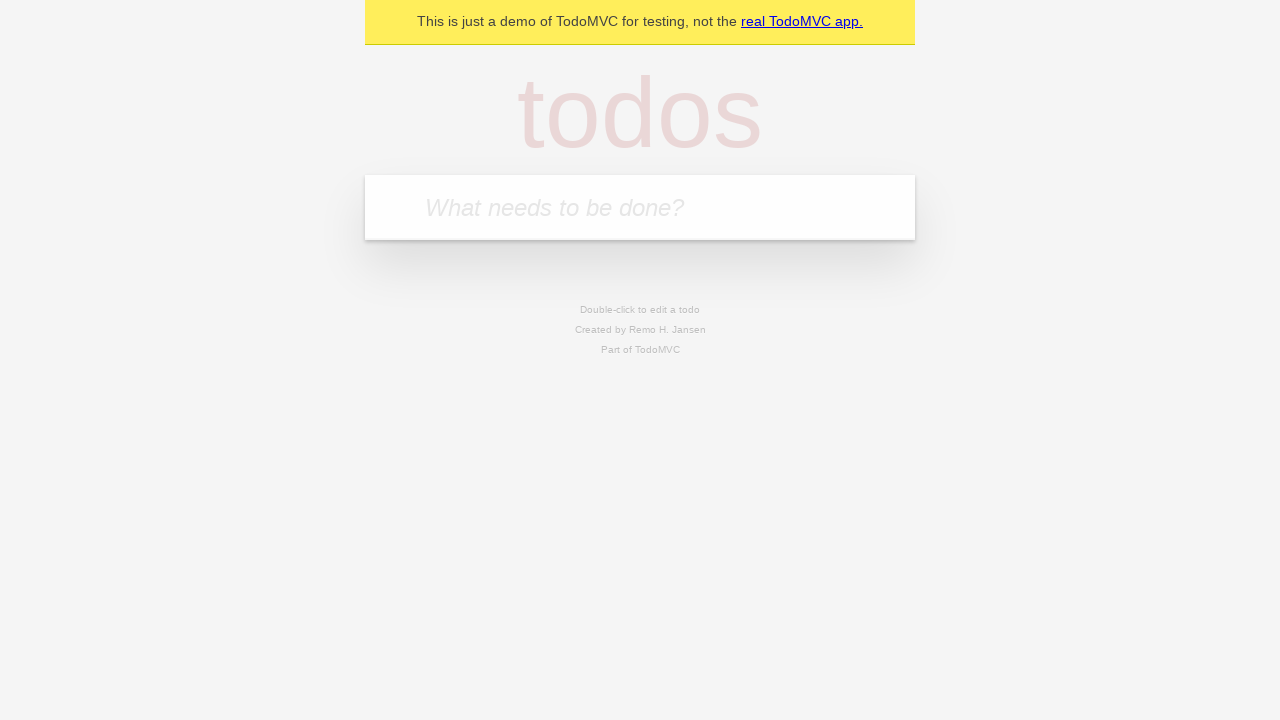

Filled todo input with 'buy some cheese' on internal:attr=[placeholder="What needs to be done?"i]
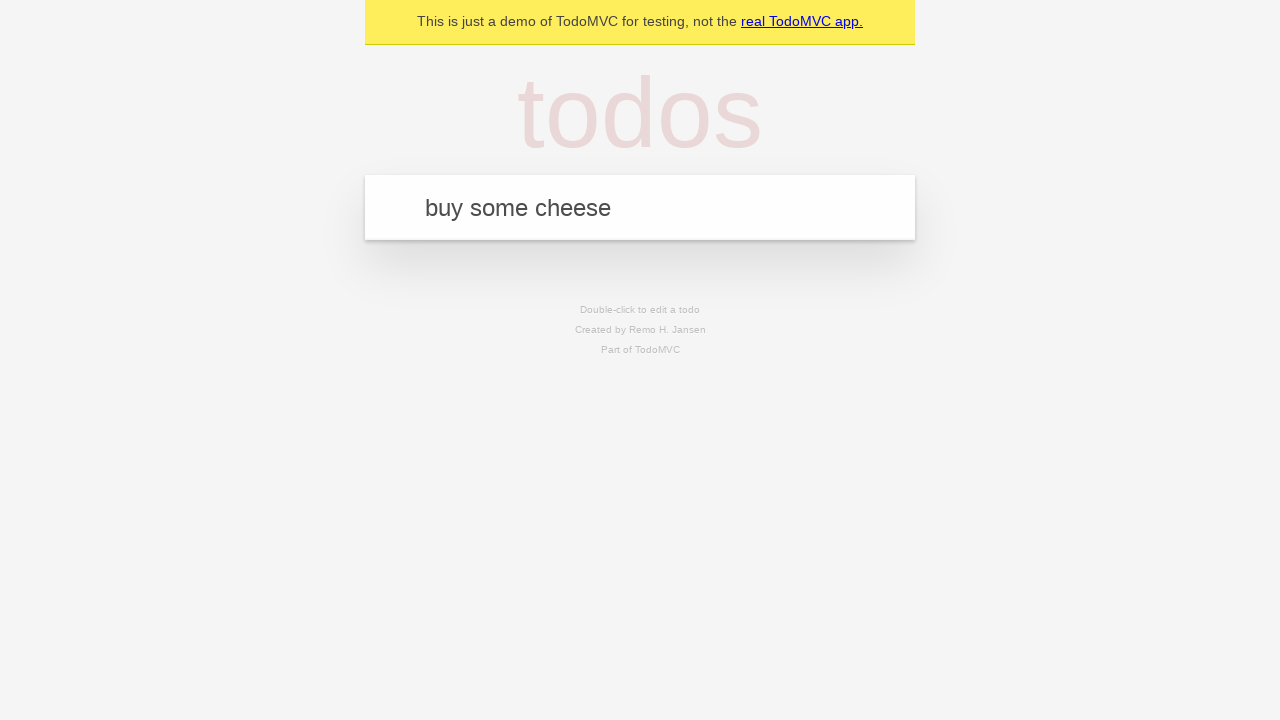

Pressed Enter to create first todo on internal:attr=[placeholder="What needs to be done?"i]
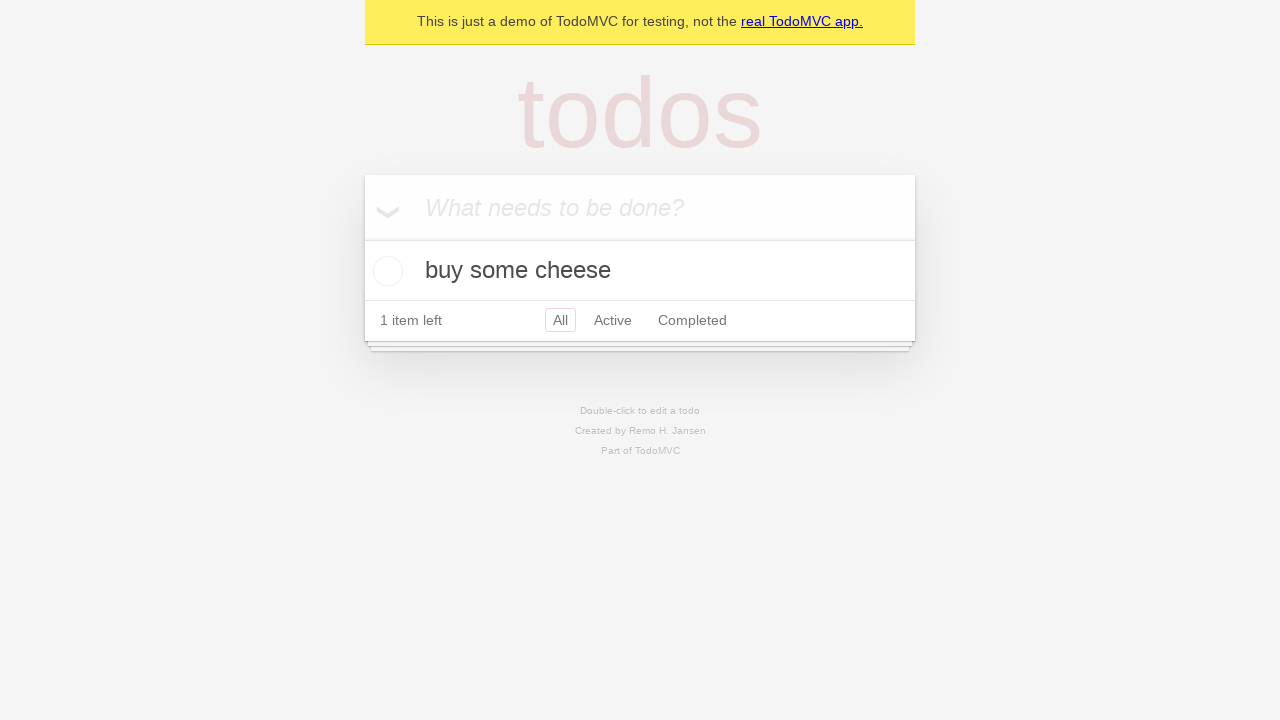

Filled todo input with 'feed the cat' on internal:attr=[placeholder="What needs to be done?"i]
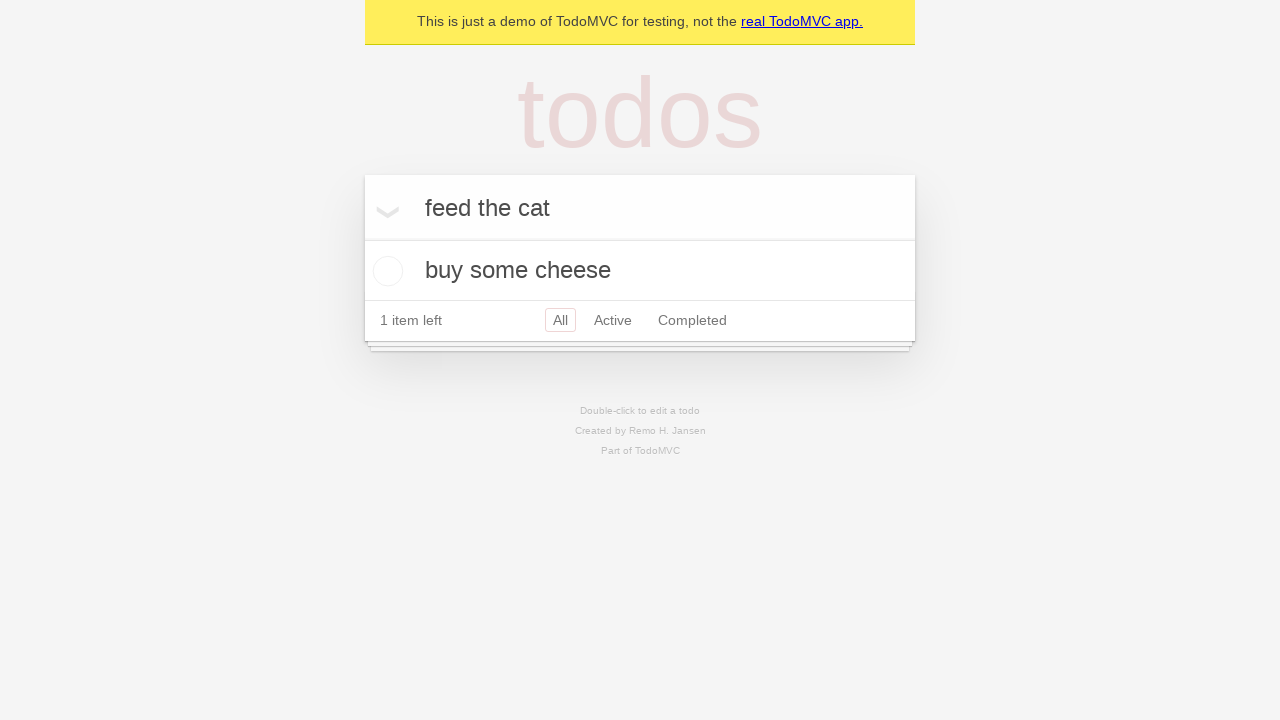

Pressed Enter to create second todo on internal:attr=[placeholder="What needs to be done?"i]
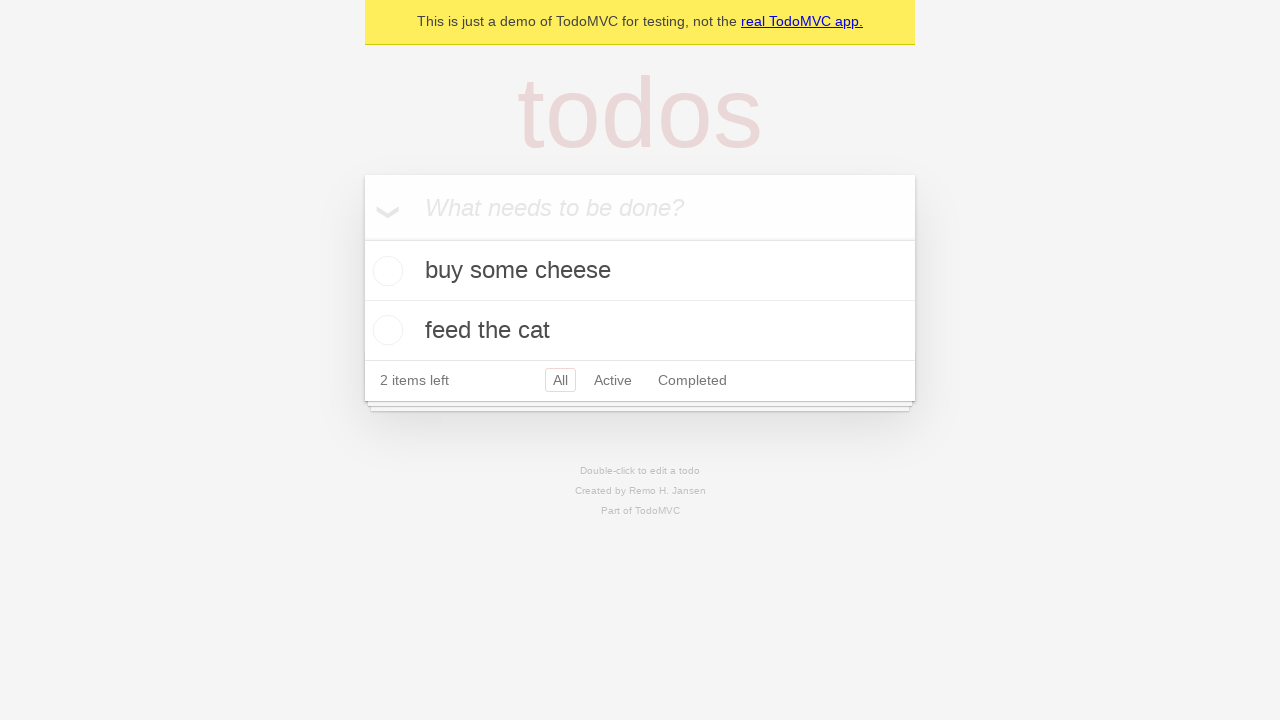

Filled todo input with 'book a doctors appointment' on internal:attr=[placeholder="What needs to be done?"i]
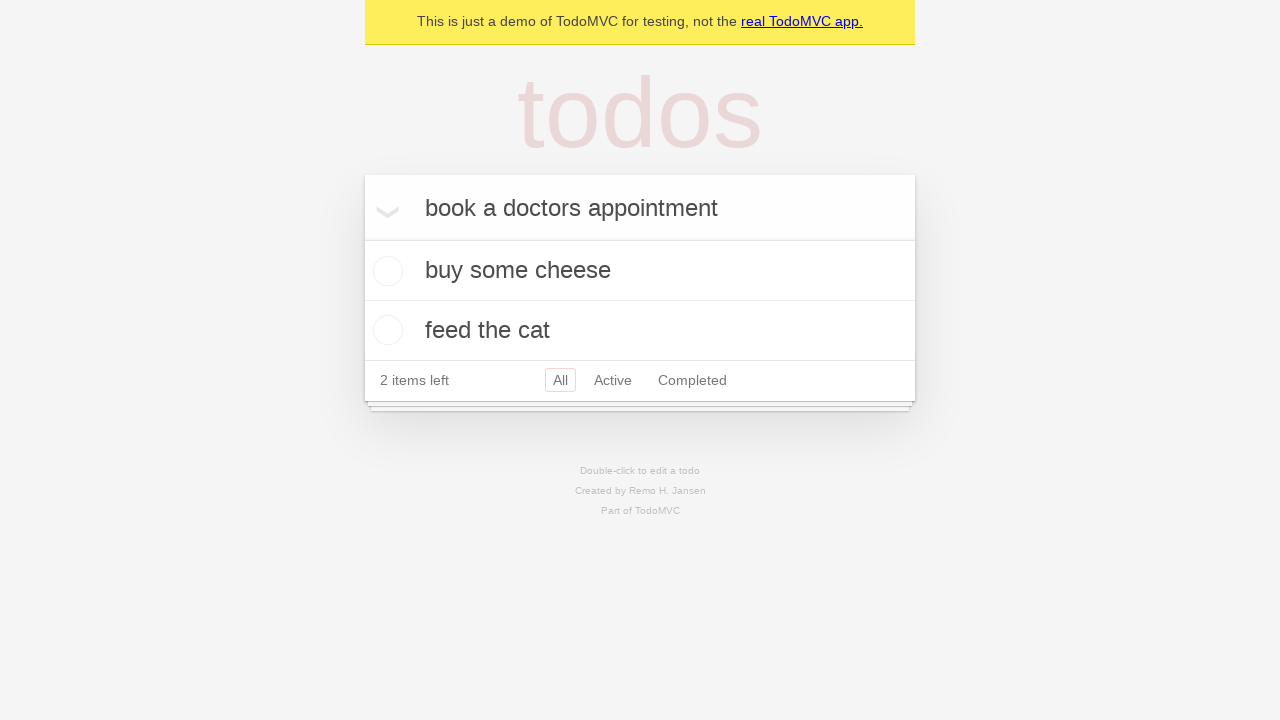

Pressed Enter to create third todo on internal:attr=[placeholder="What needs to be done?"i]
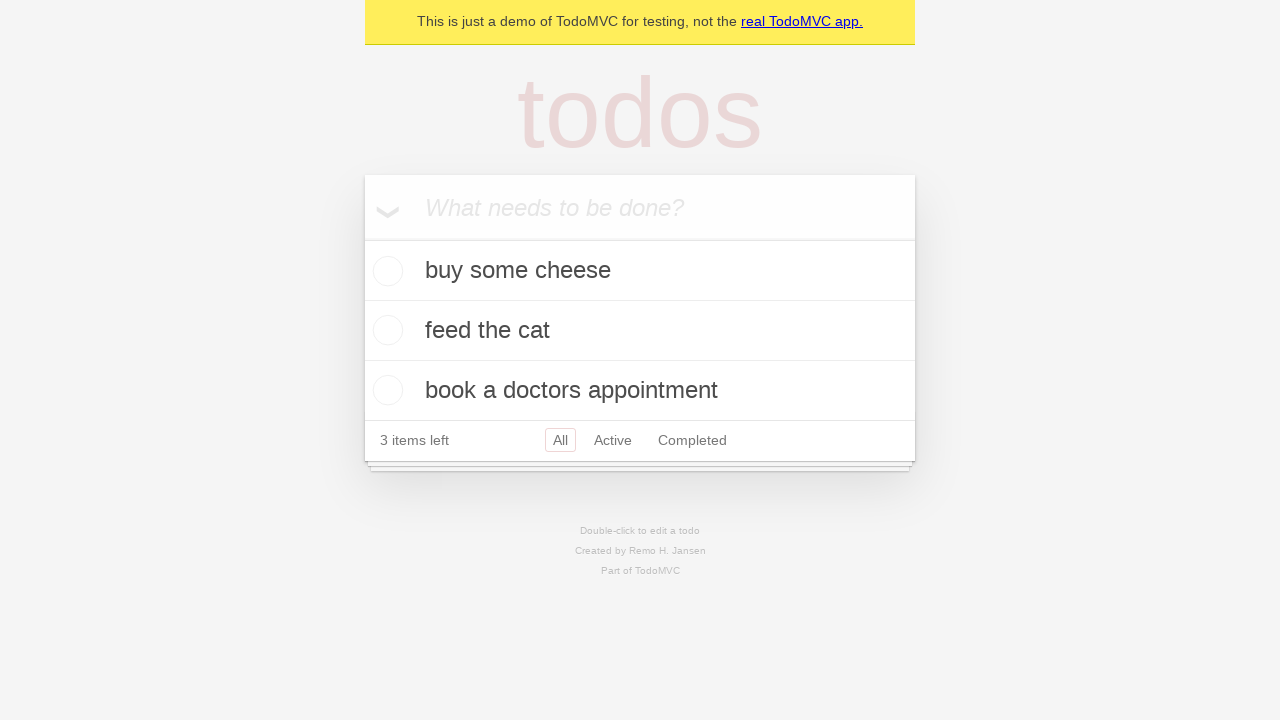

Checked the second todo item at (385, 330) on internal:testid=[data-testid="todo-item"s] >> nth=1 >> internal:role=checkbox
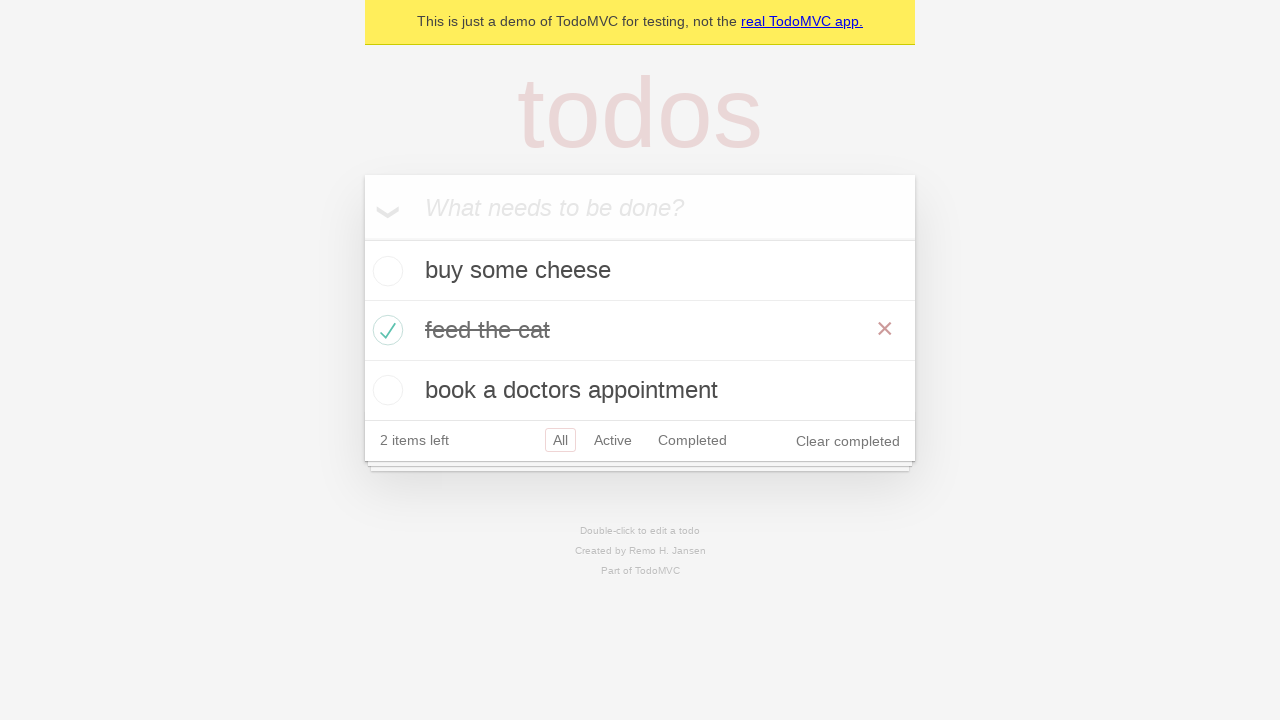

Clicked All filter at (560, 440) on internal:role=link[name="All"i]
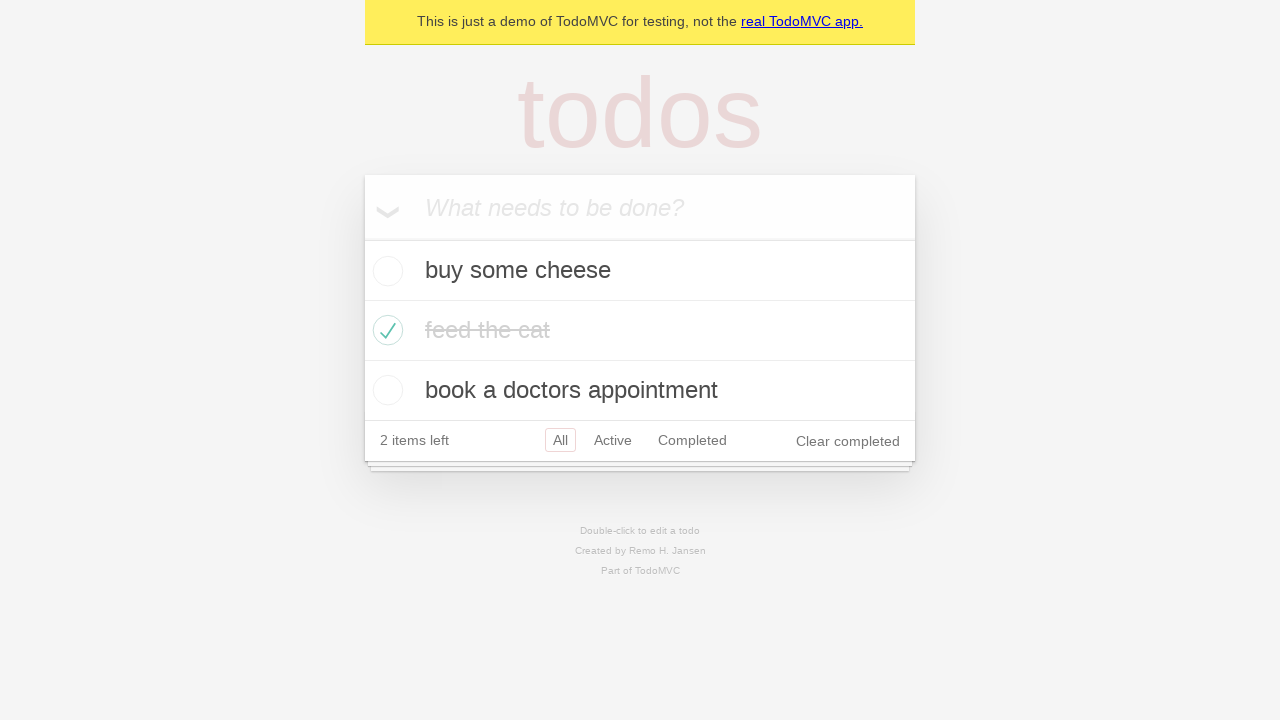

Clicked Active filter at (613, 440) on internal:role=link[name="Active"i]
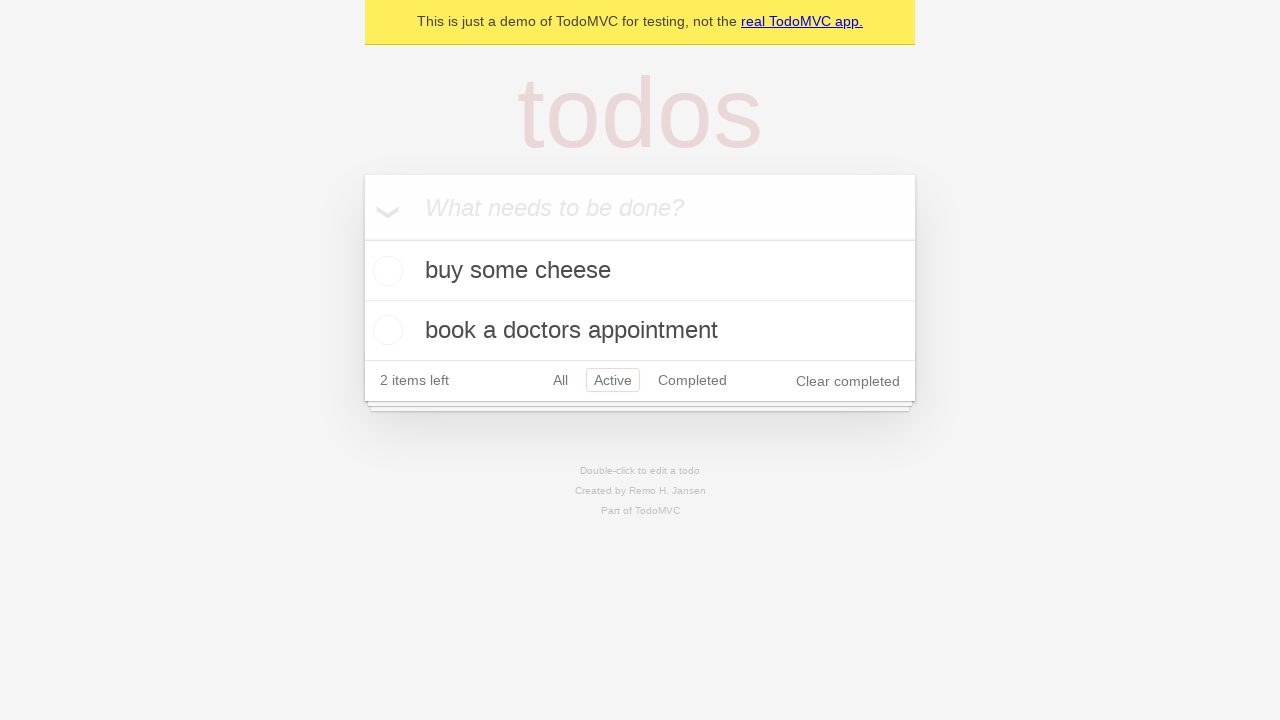

Clicked Completed filter at (692, 380) on internal:role=link[name="Completed"i]
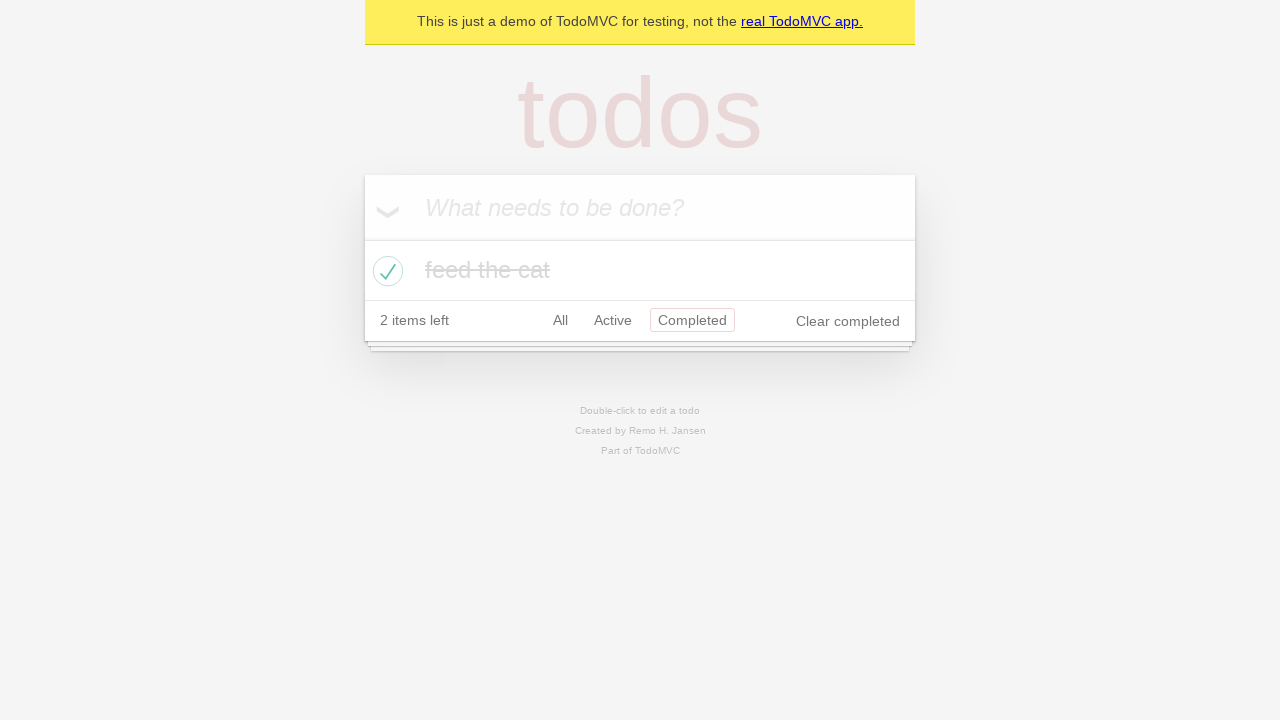

Navigated back from Completed filter view
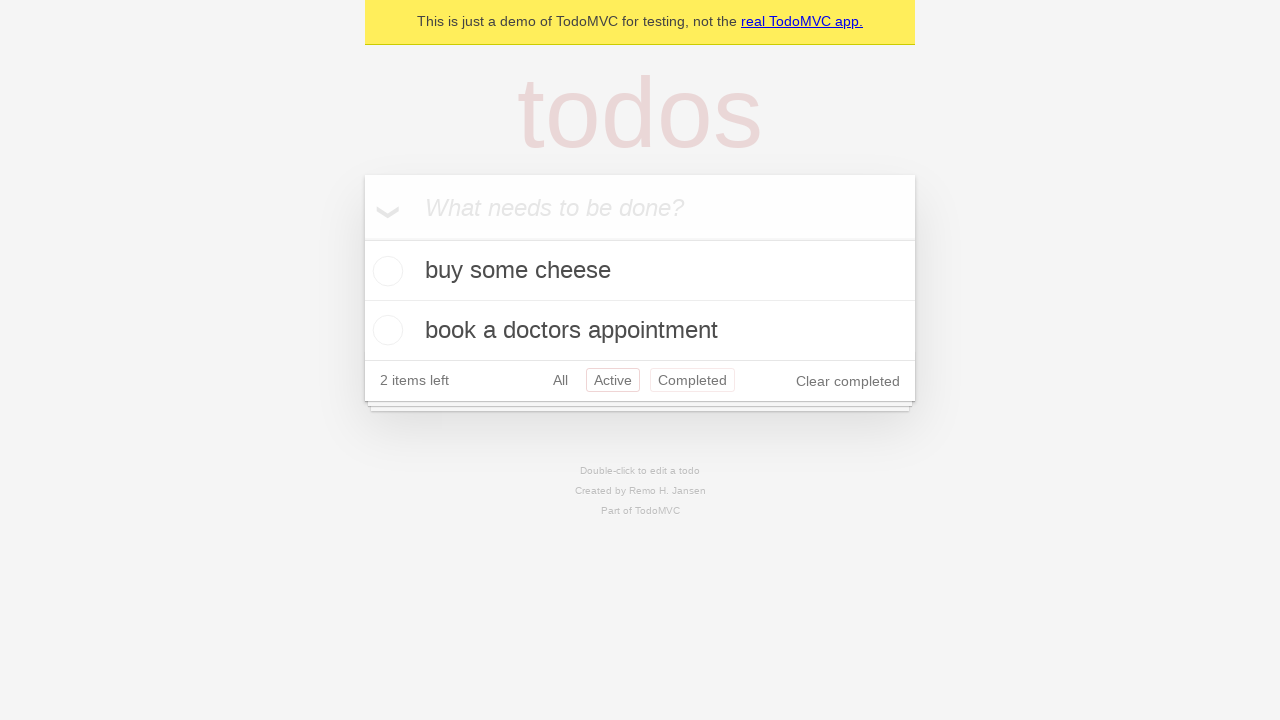

Navigated back again to All filter view
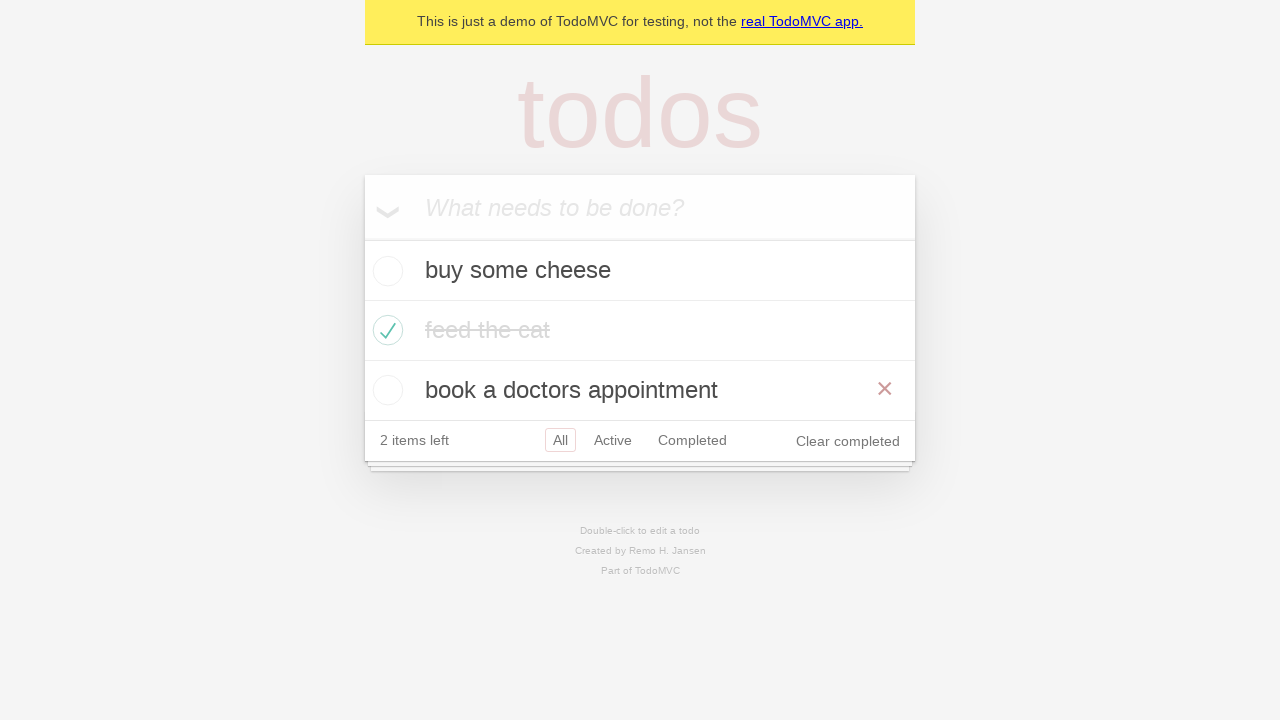

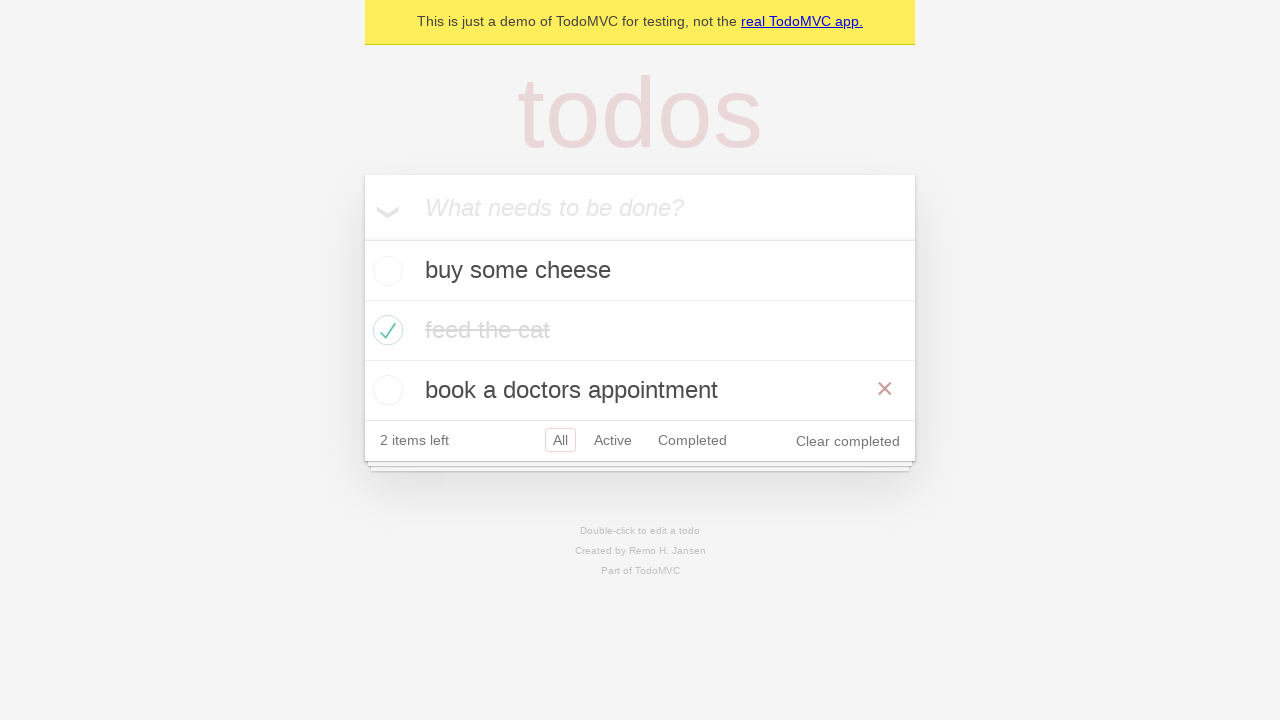